Tests browser navigation controls including forward, back, and refresh operations

Starting URL: https://the-internet.herokuapp.com/

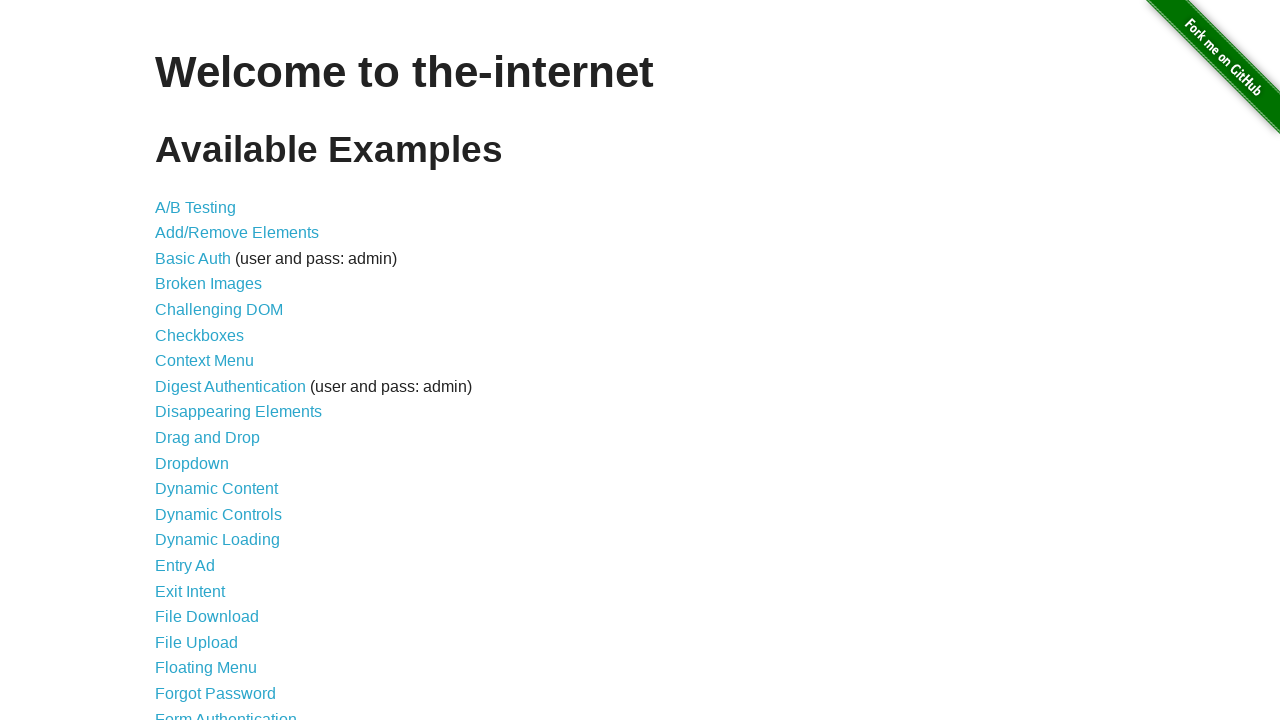

Navigated to https://the-internet.herokuapp.com/
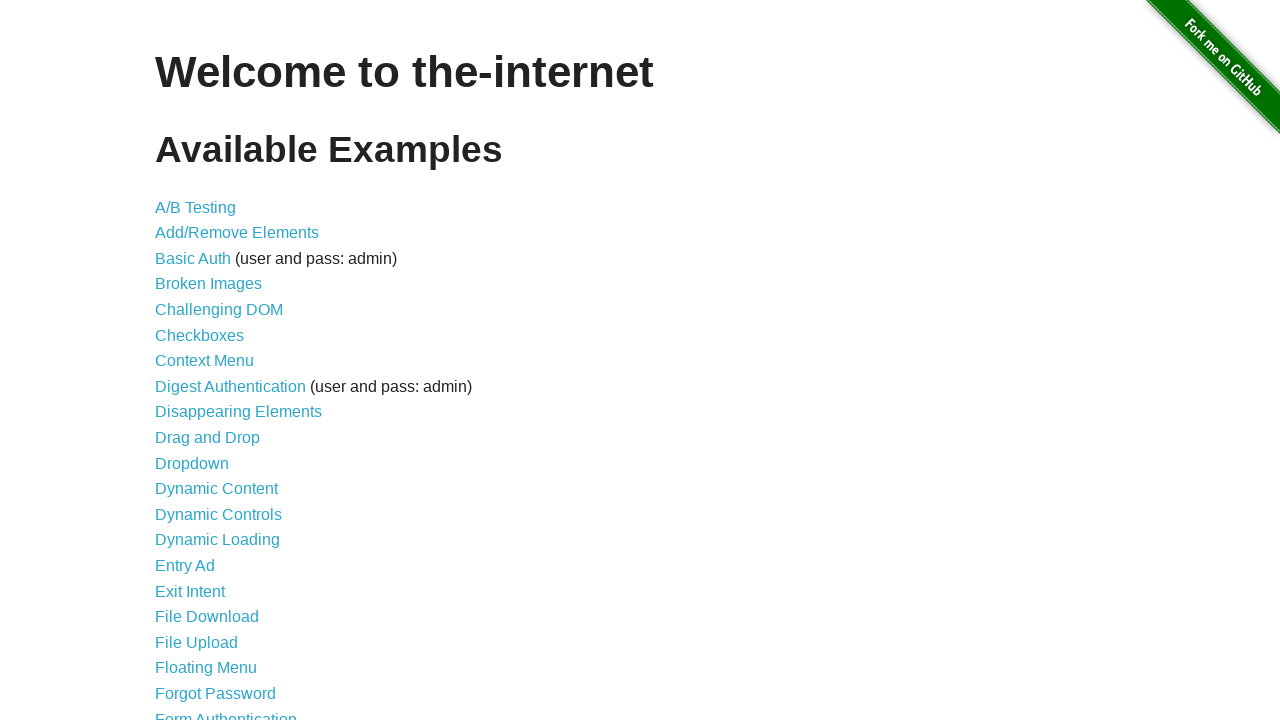

Navigated back to previous page
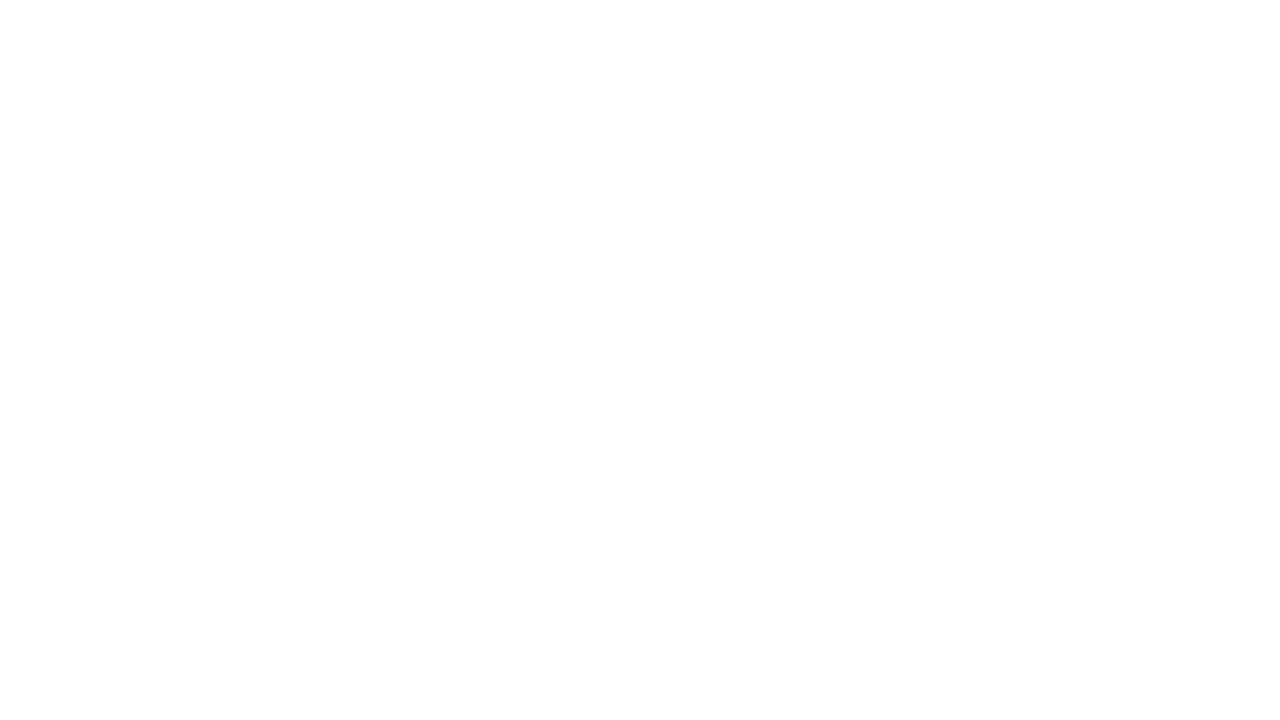

Navigated forward to next page
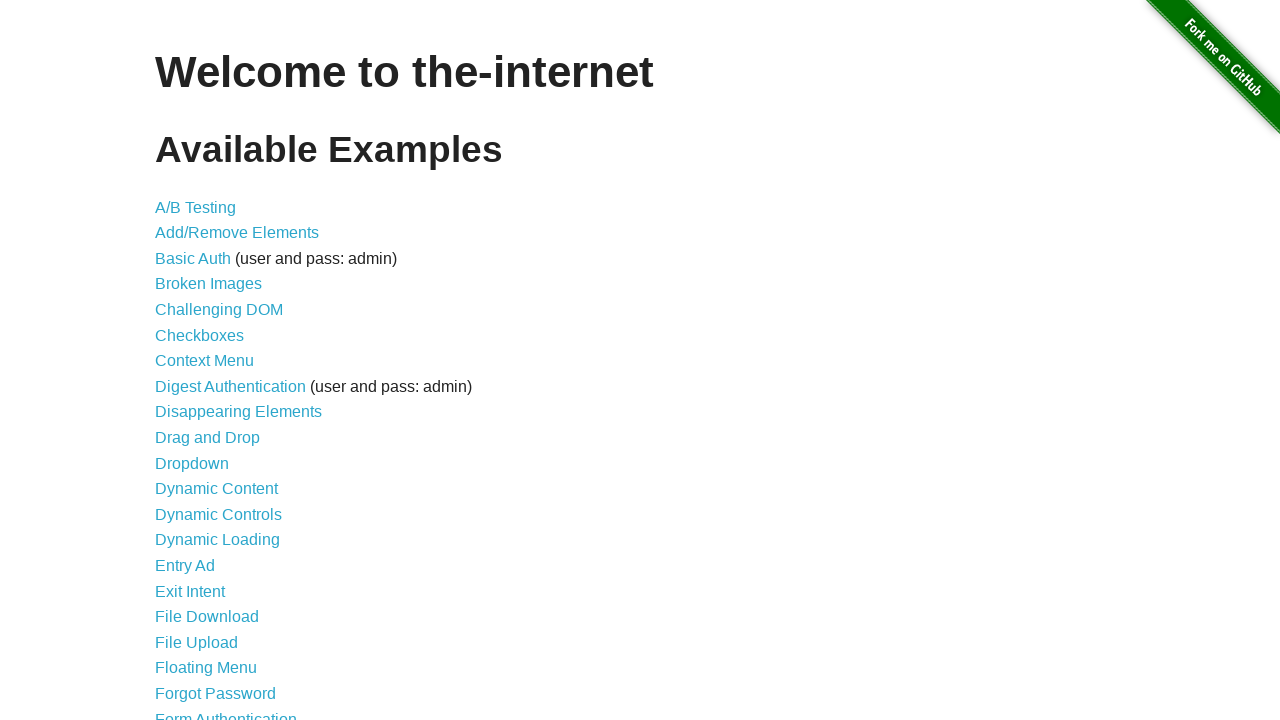

Refreshed the current page
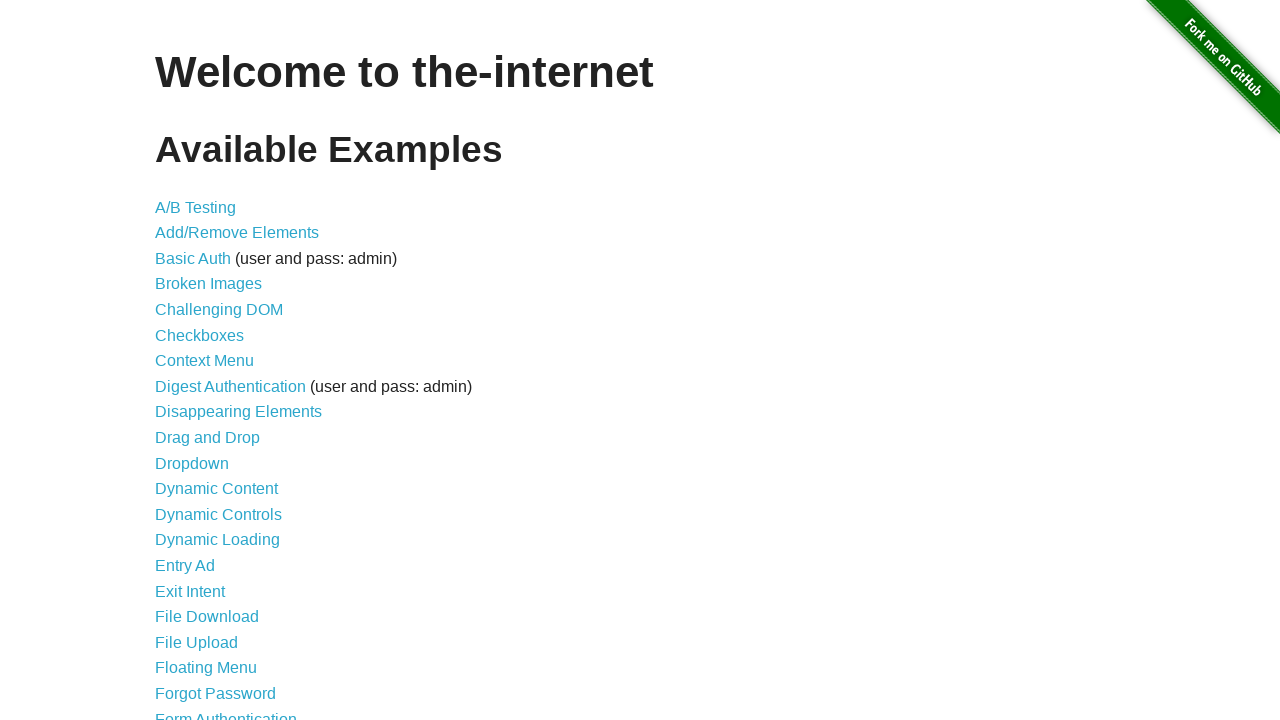

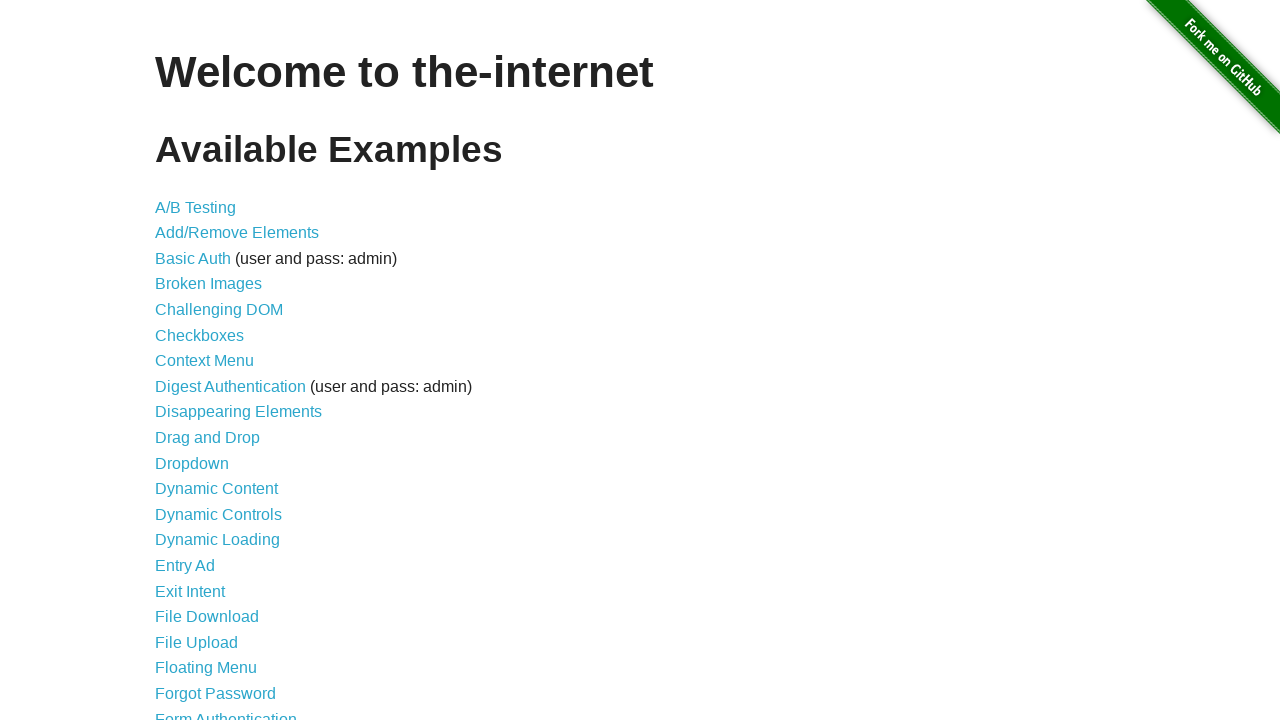